Navigates to Demoblaze e-commerce site, selects a product, and adds it to the shopping cart

Starting URL: https://demoblaze.com/index.html

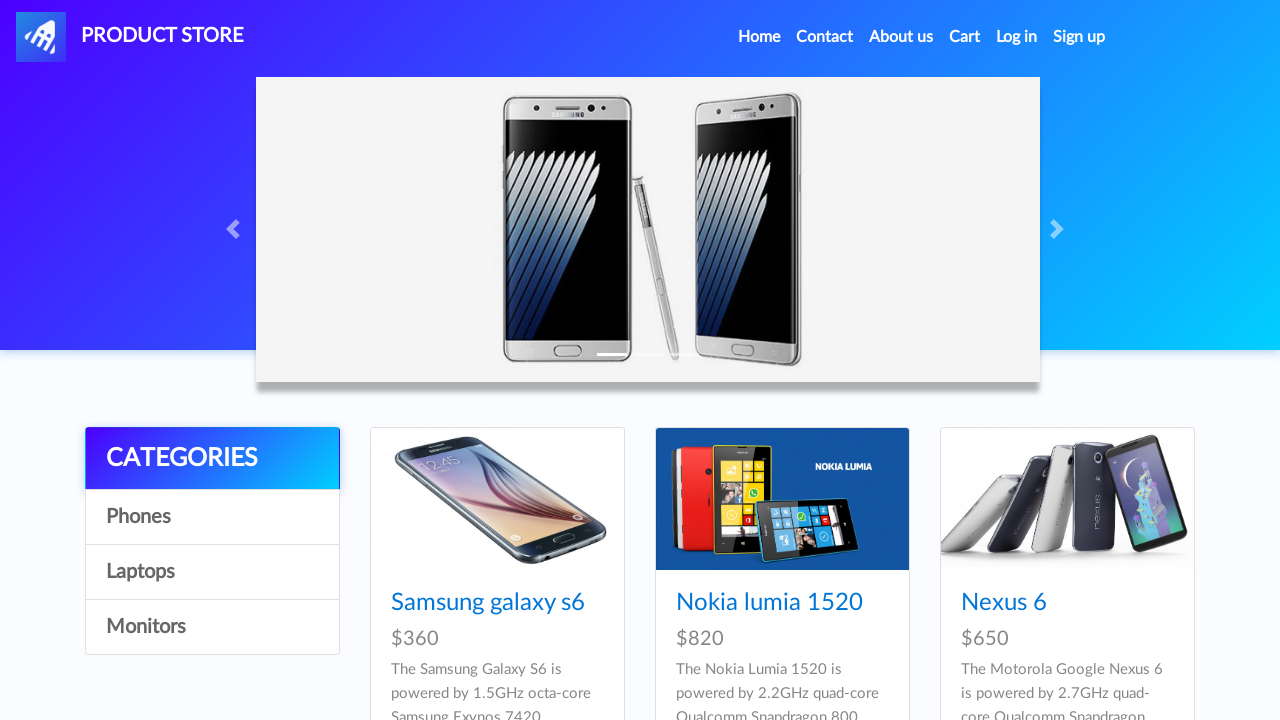

Clicked on the first product in the product list at (497, 628) on xpath=//*[@id="tbodyid"]//div[1]//div//div
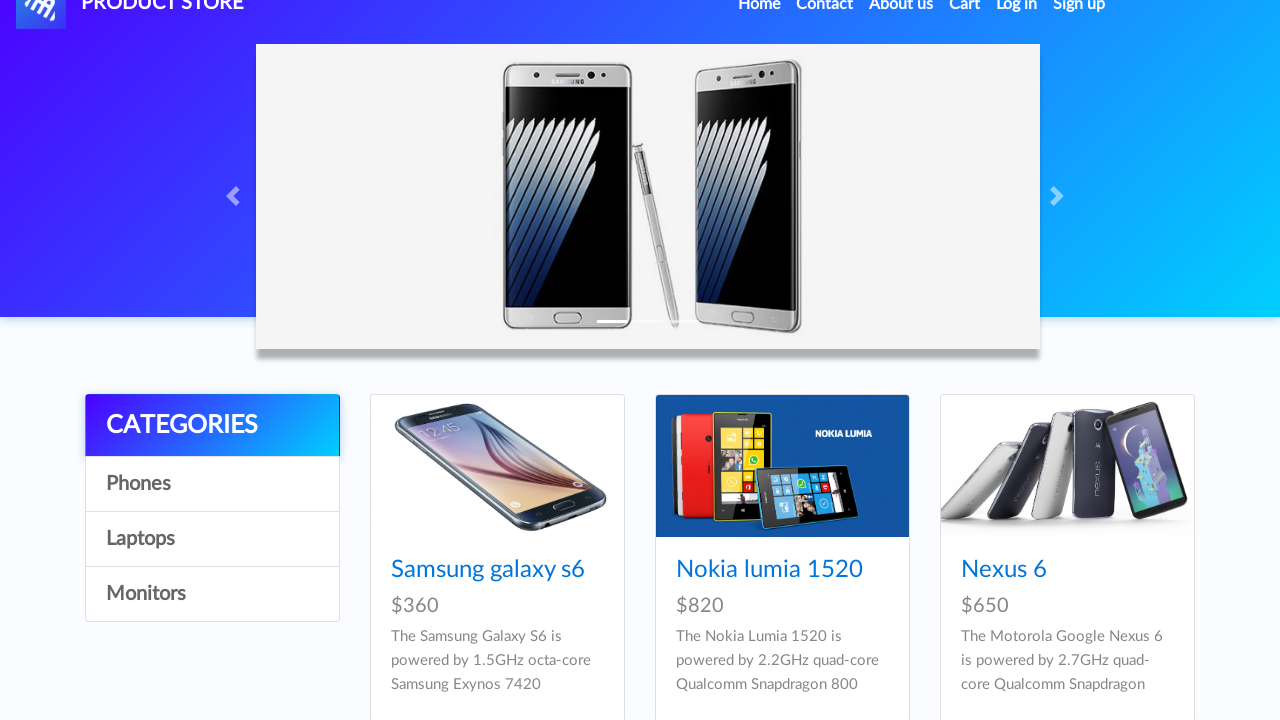

Product page loaded, Add to cart button is visible
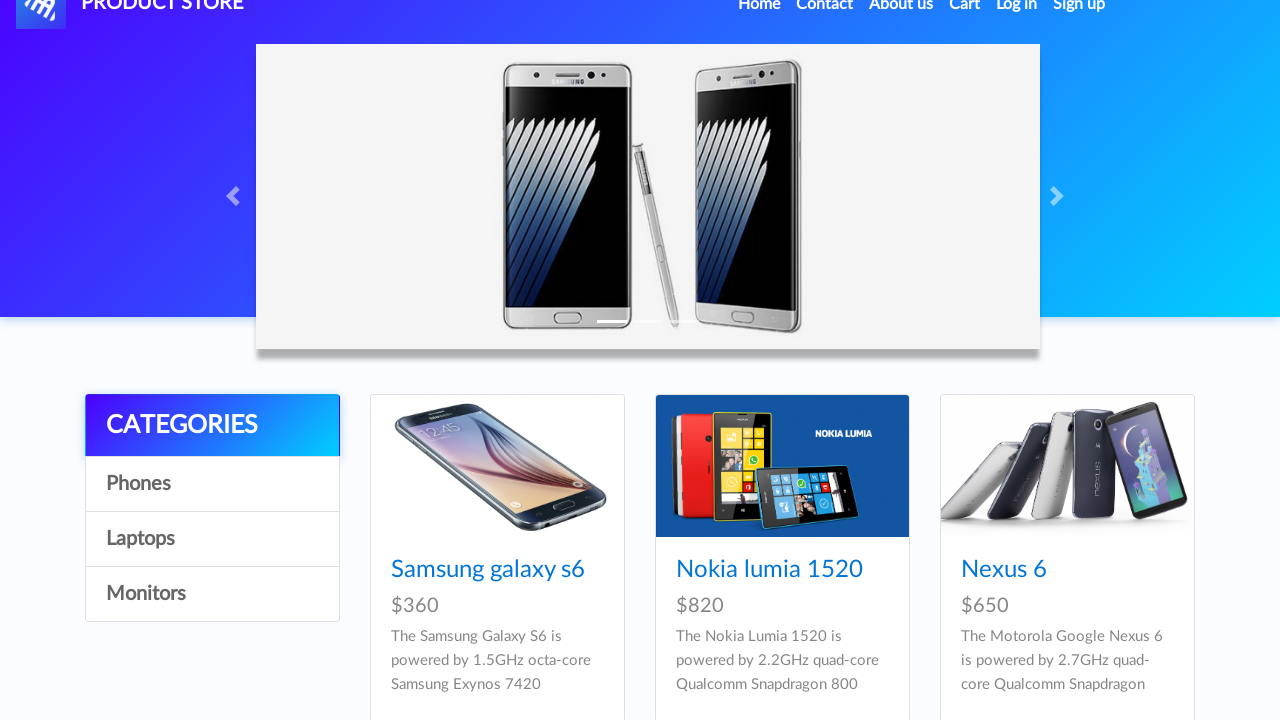

Clicked Add to cart button at (782, 466) on xpath=//*[@id="tbodyid"]//div[2]//div//a
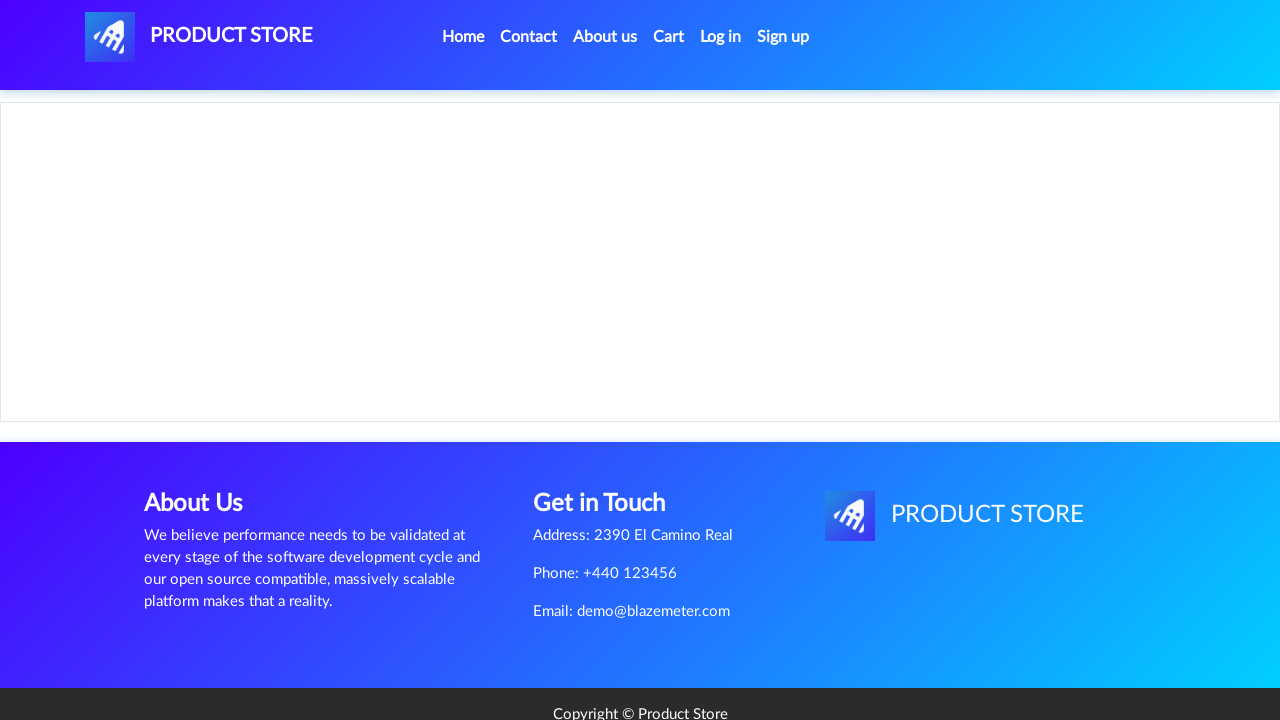

Set up dialog handler to accept confirmation alert
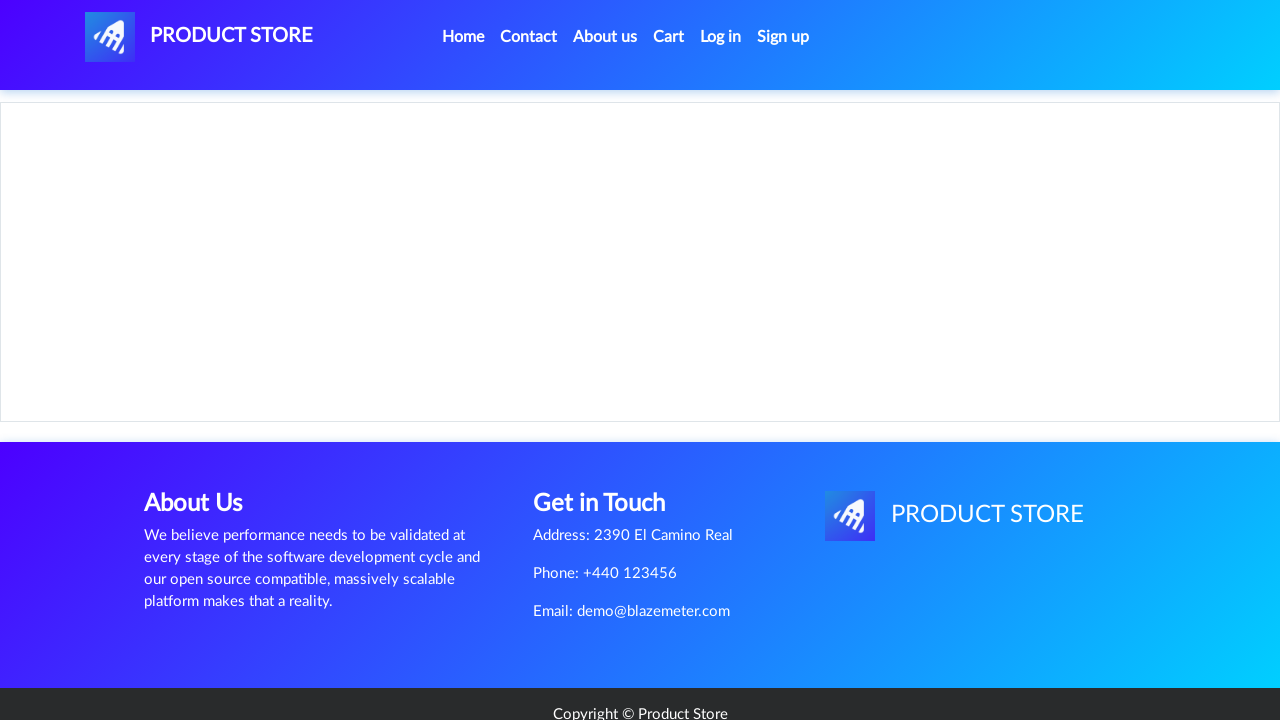

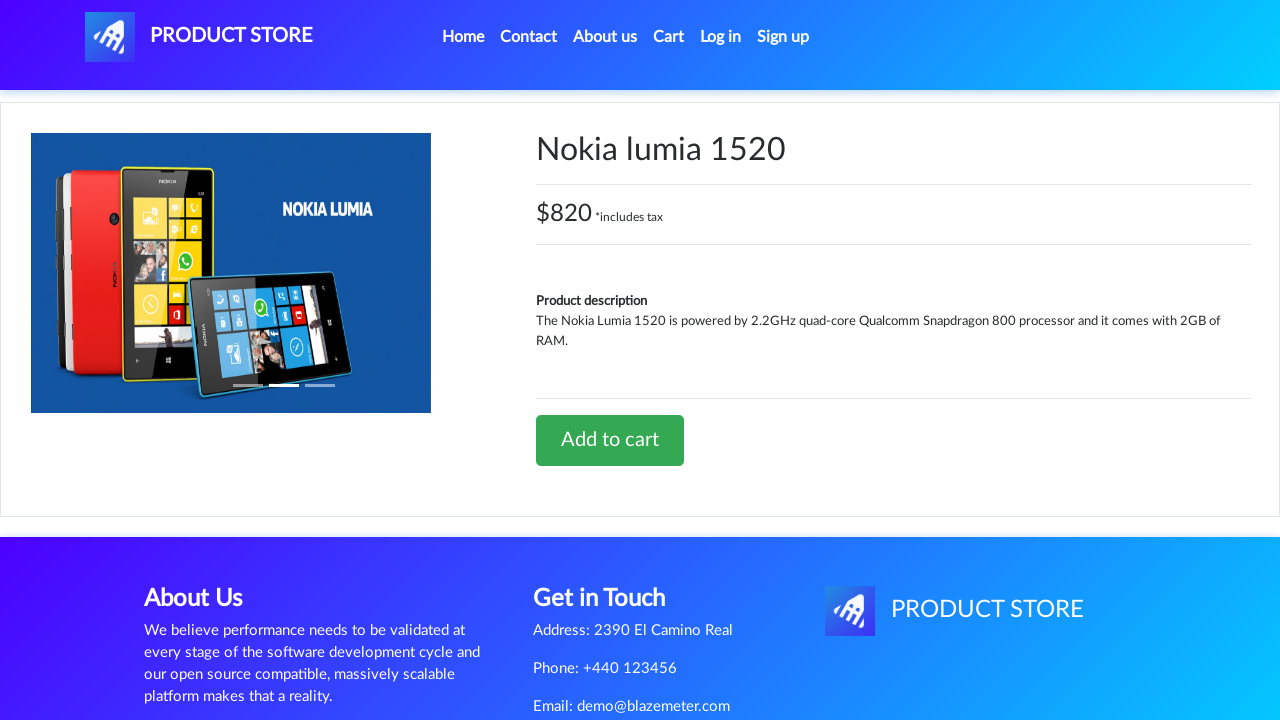